Tests drag and drop functionality by dragging an element to a target drop zone

Starting URL: https://jqueryui.com/droppable/

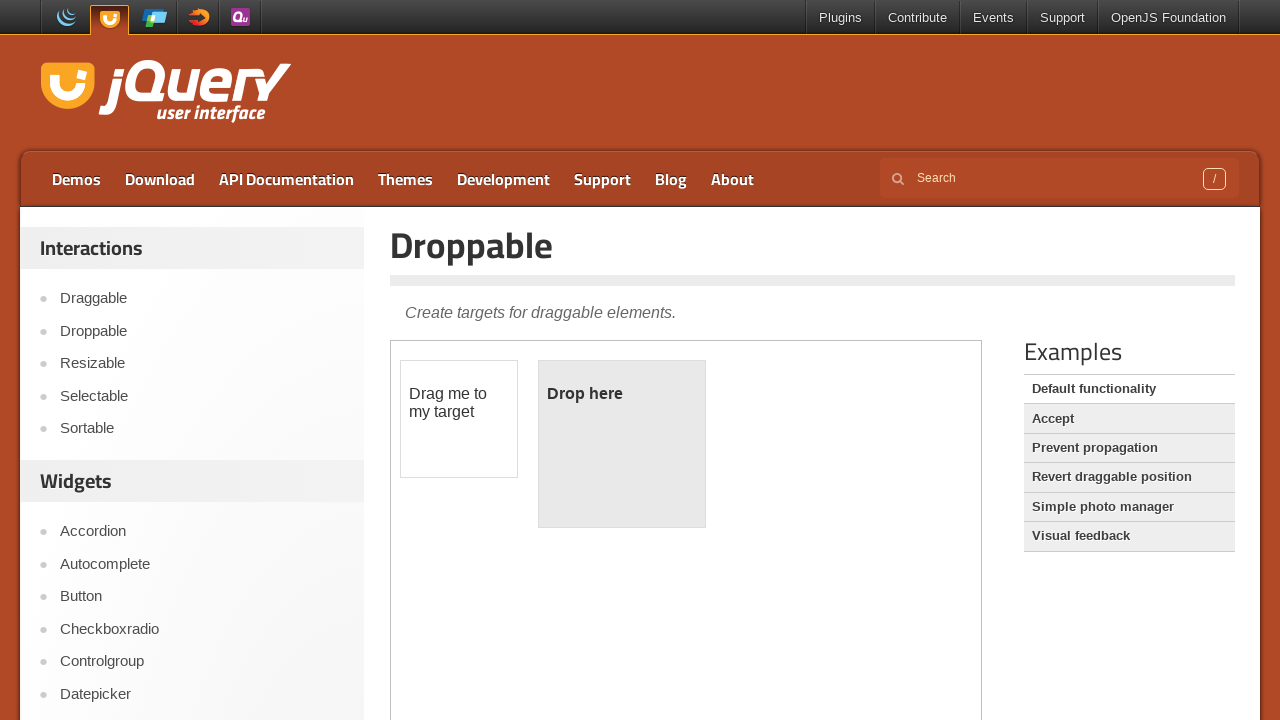

Located the demo frame containing draggable elements
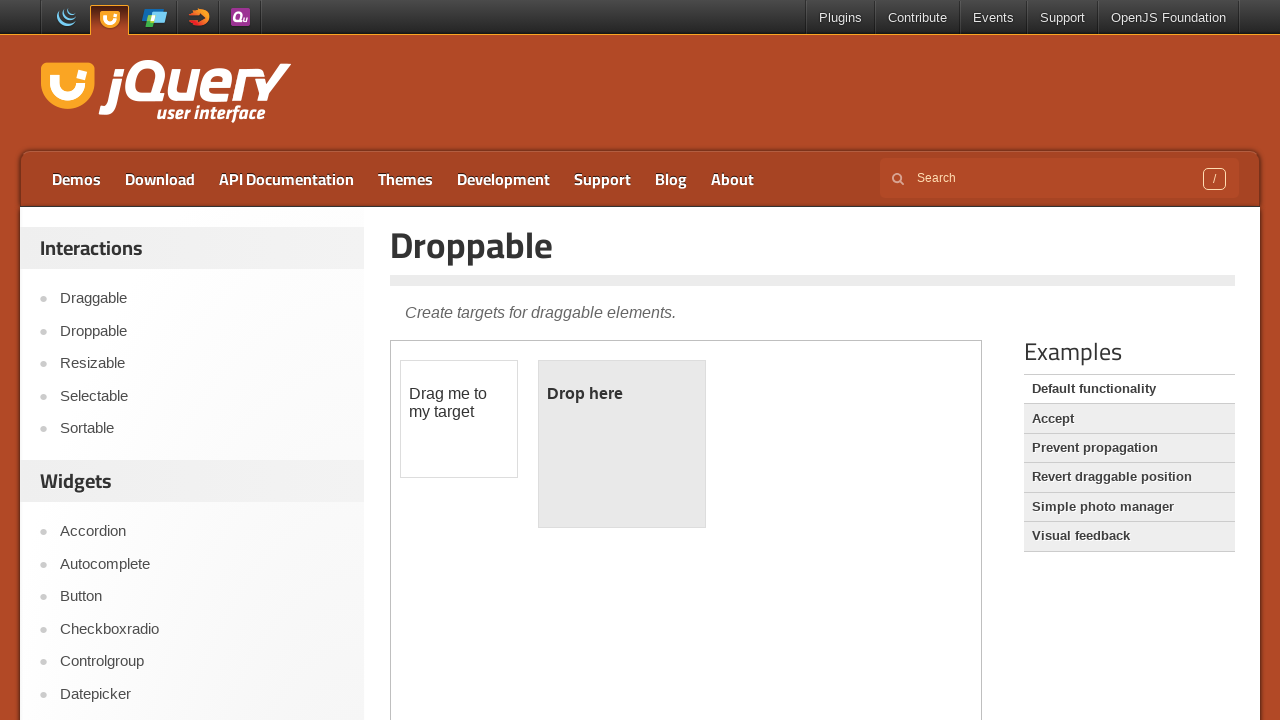

Located the draggable source element 'Drag me to my target'
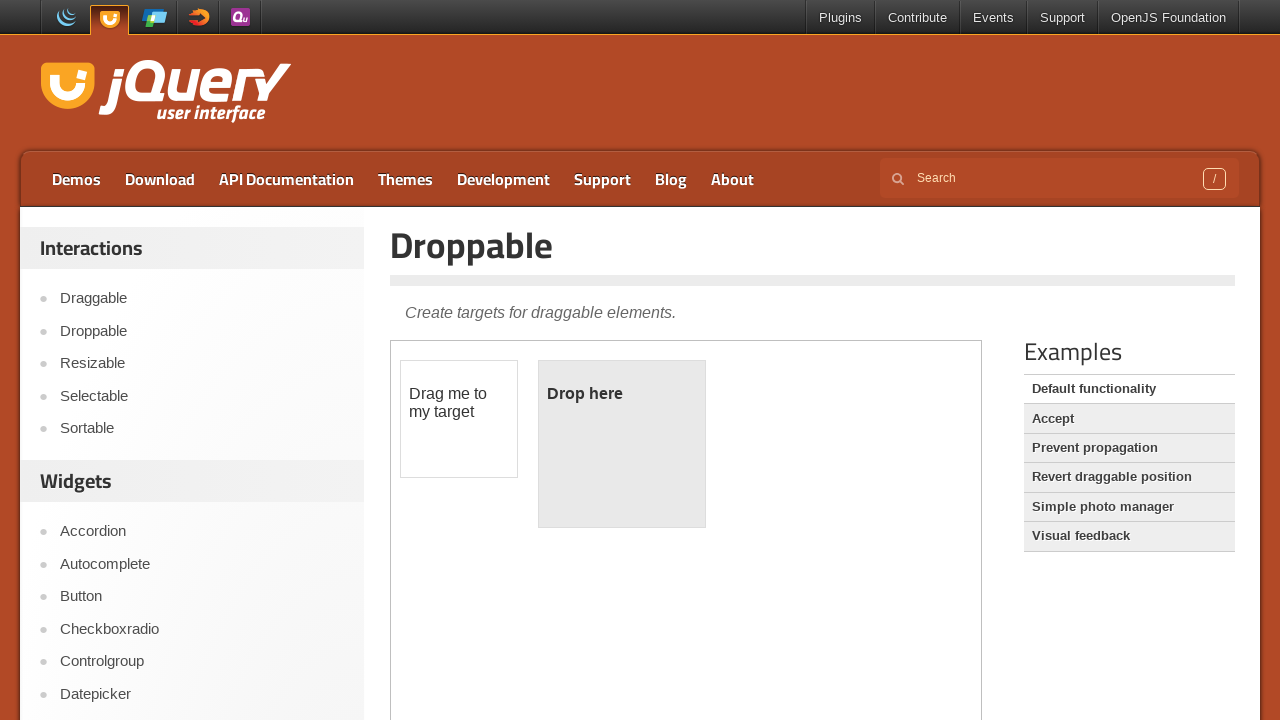

Located the target drop zone 'Drop here'
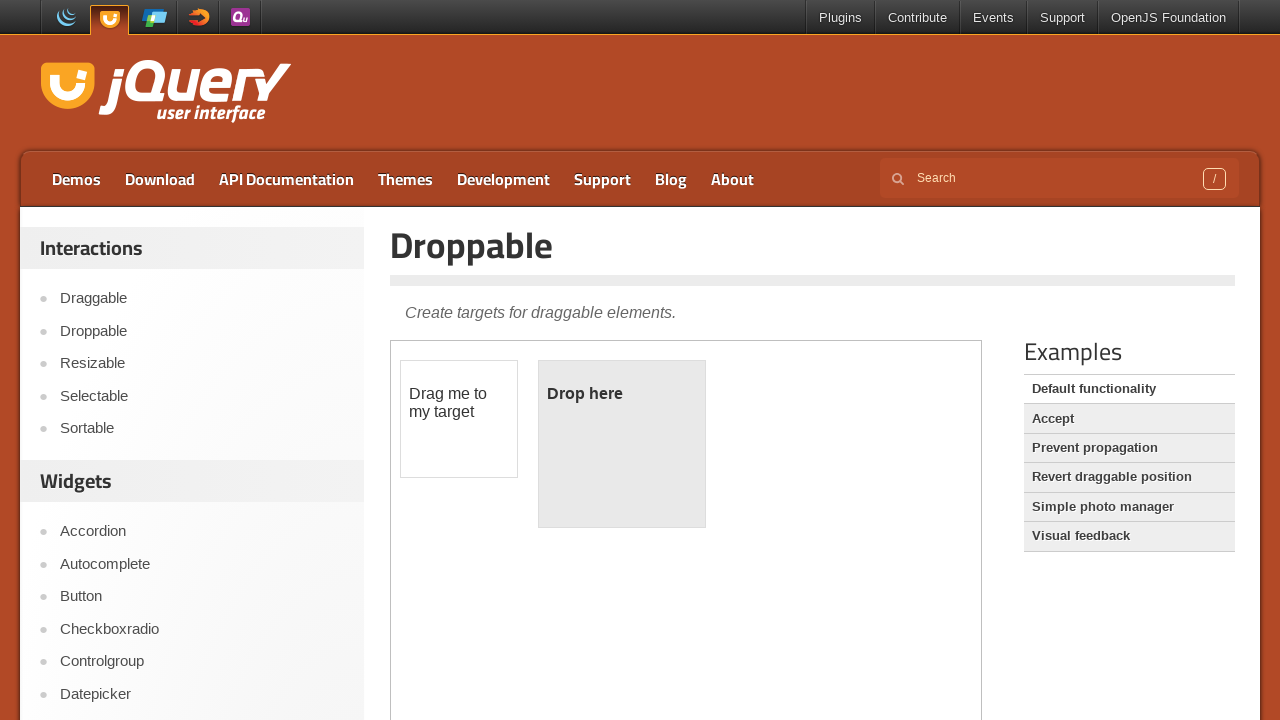

Successfully dragged source element to target drop zone at (622, 394)
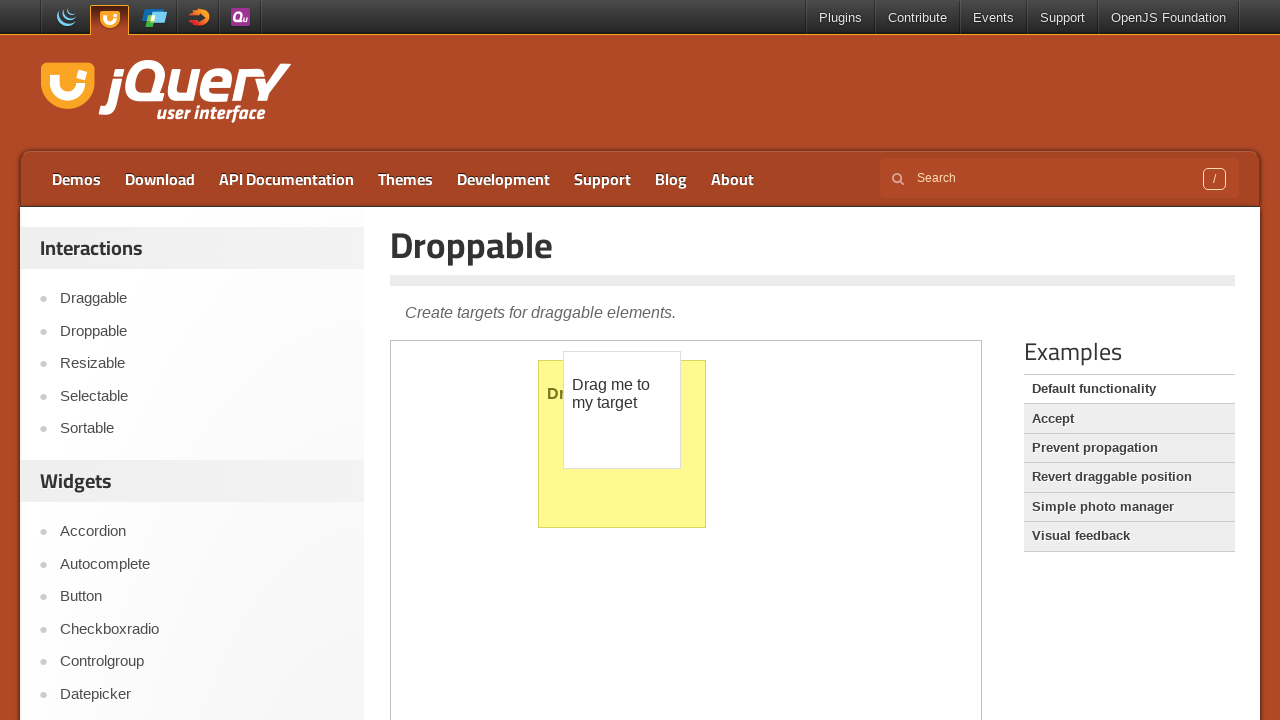

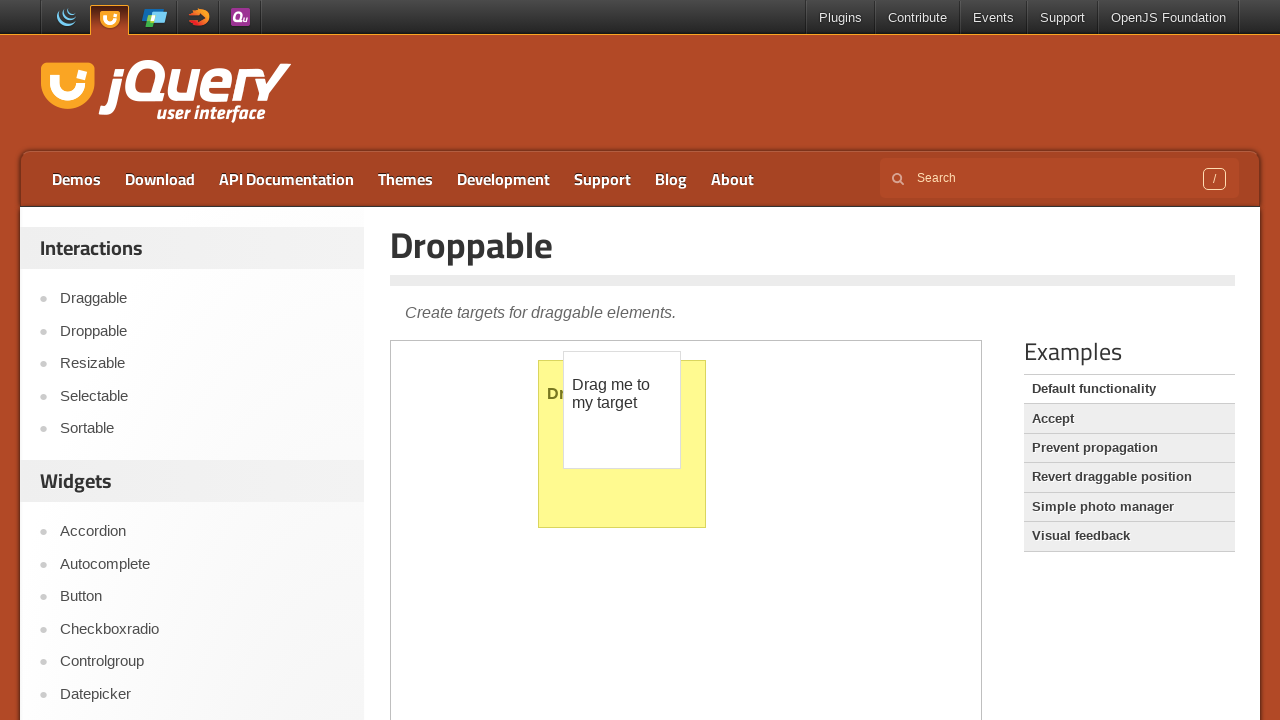